Tests click functionality by clicking on the first dropdown-toggle element (About Us menu) on the Green University website.

Starting URL: https://green.edu.bd/

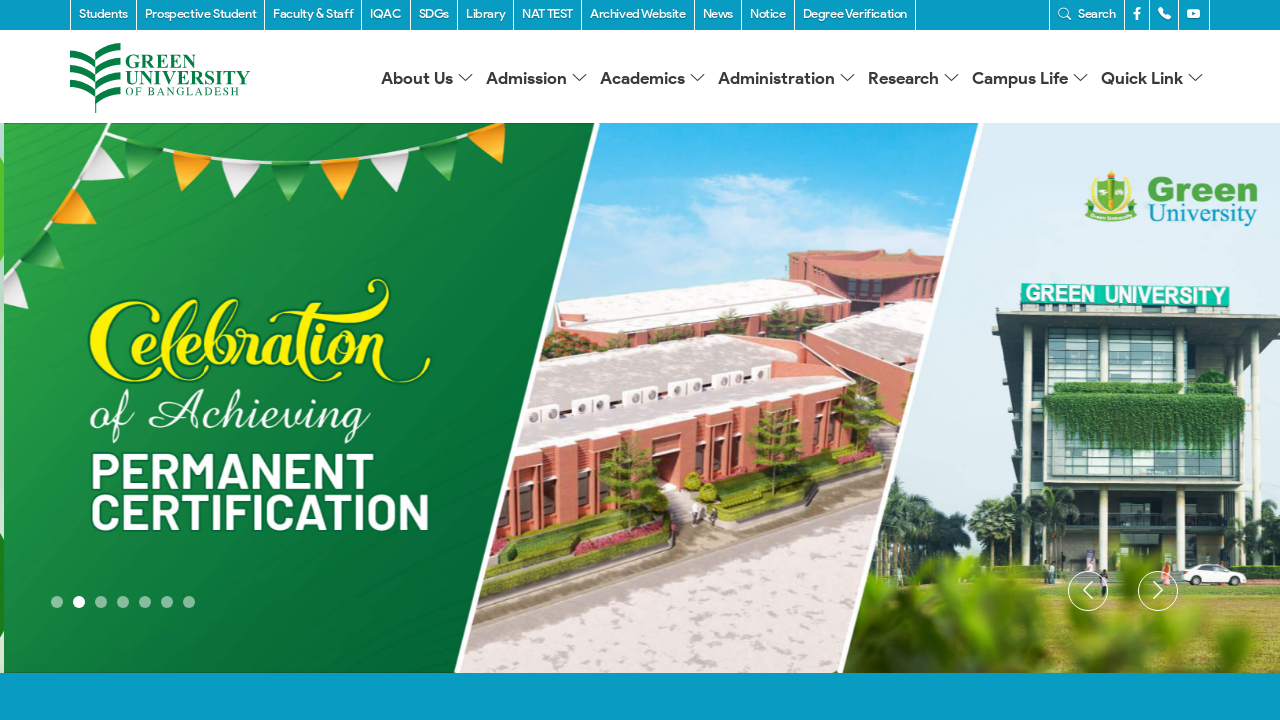

Waited for dropdown toggle elements to load on Green University website
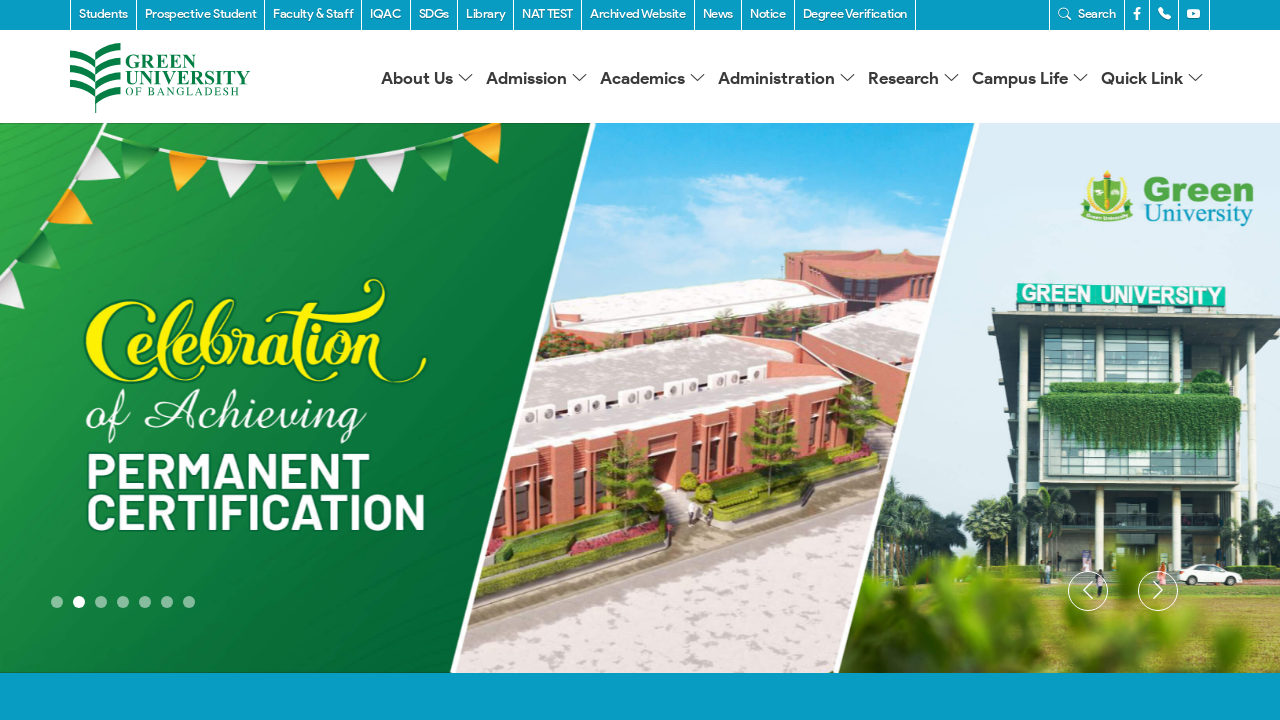

Clicked the first dropdown toggle element (About Us menu) at (1136, 17) on .dropdown-toggle >> nth=0
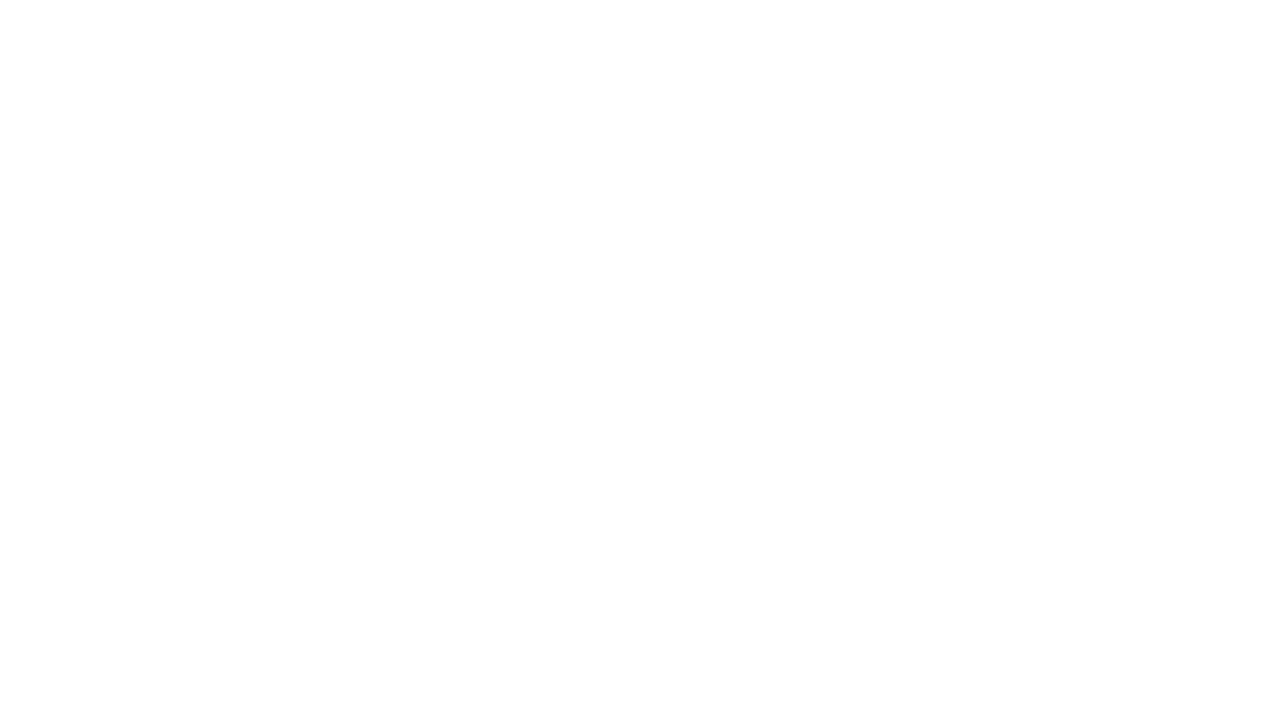

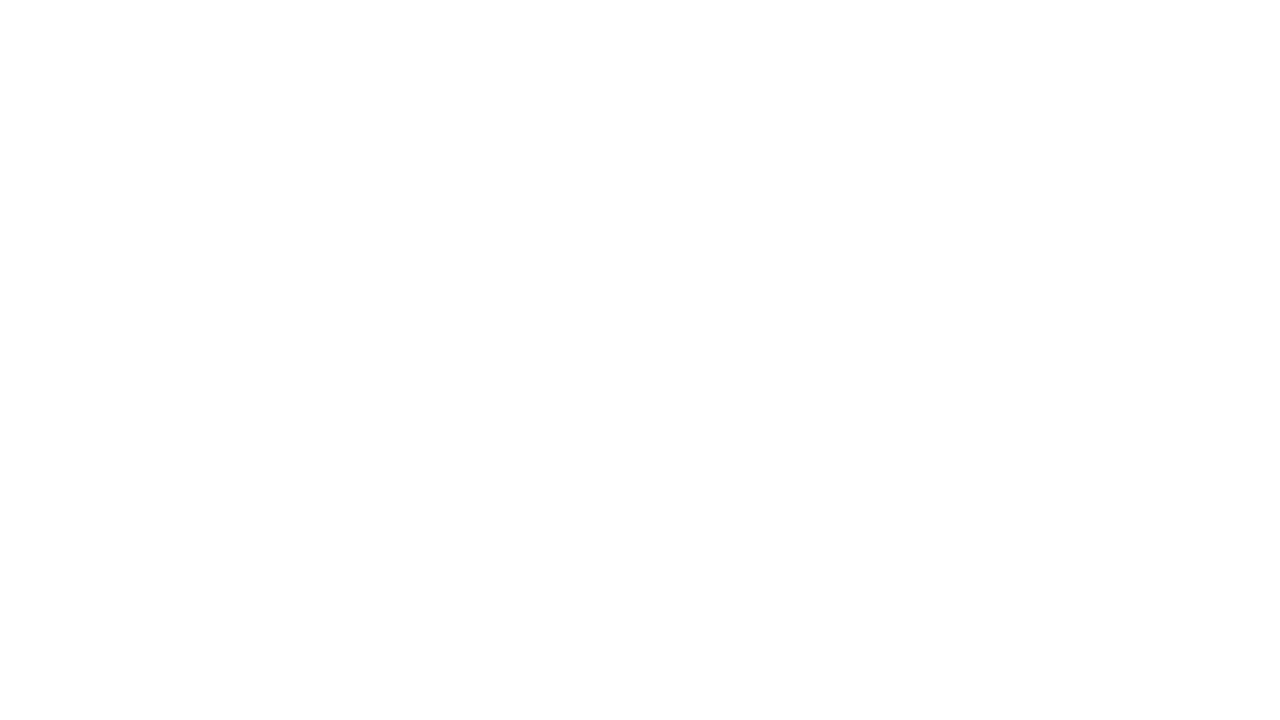